Tests checkbox functionality by ensuring both checkboxes are selected, clicking them if they are not already checked

Starting URL: https://the-internet.herokuapp.com/checkboxes

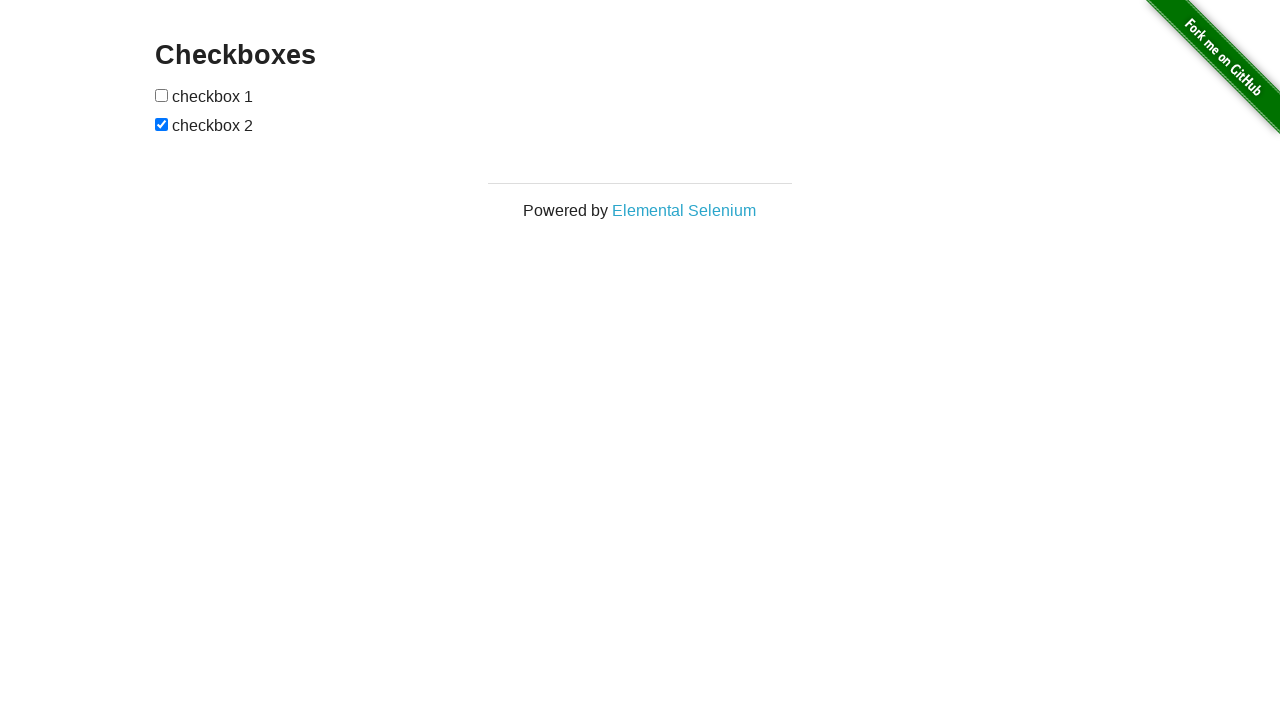

Located first checkbox element
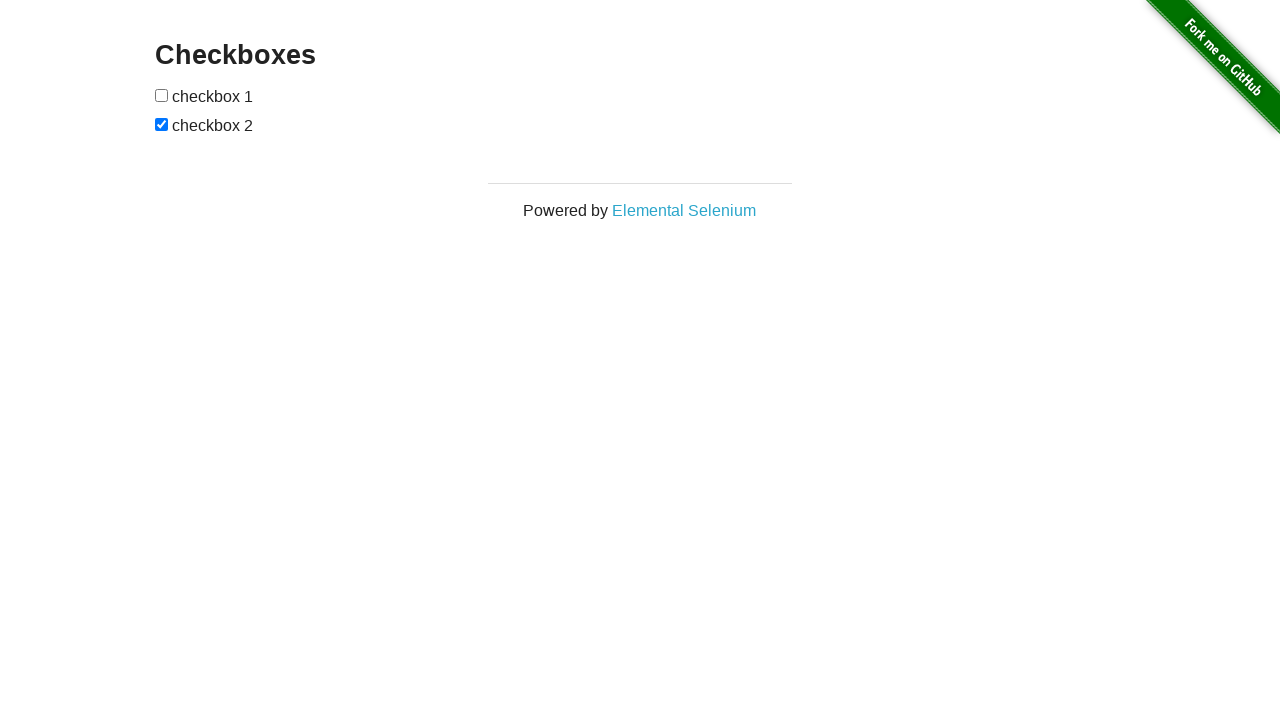

Located second checkbox element
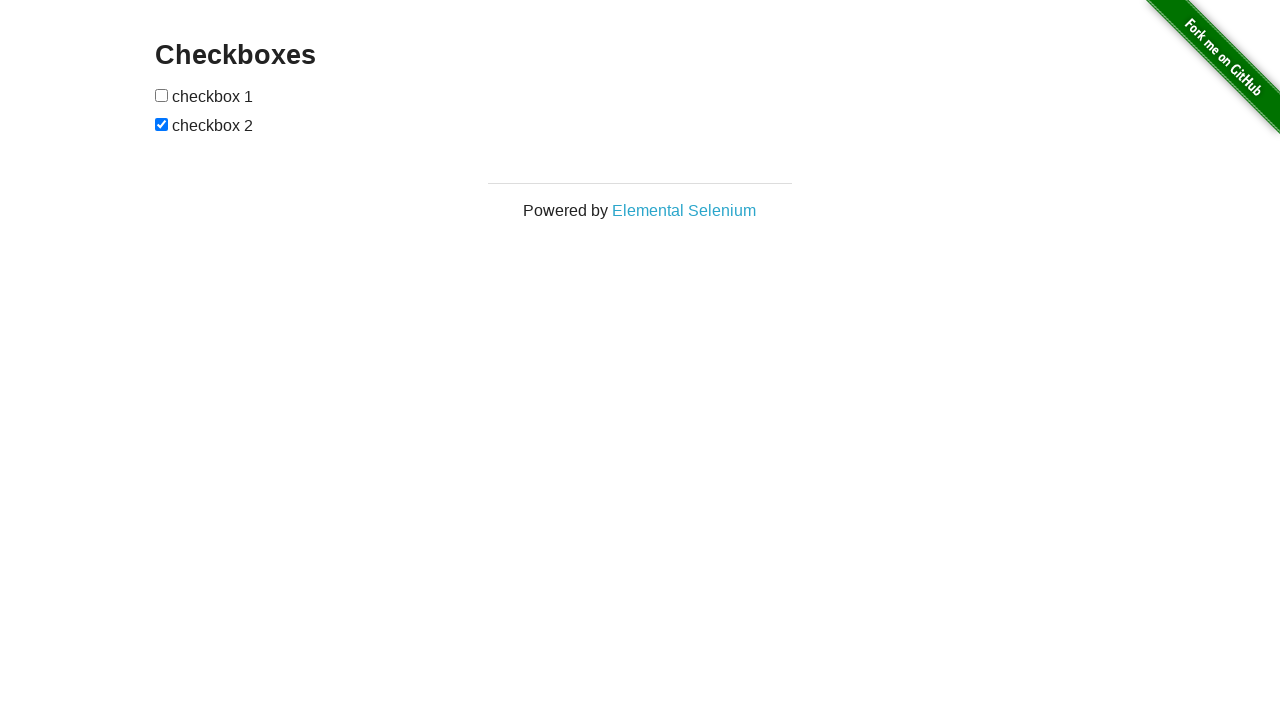

Checked first checkbox state
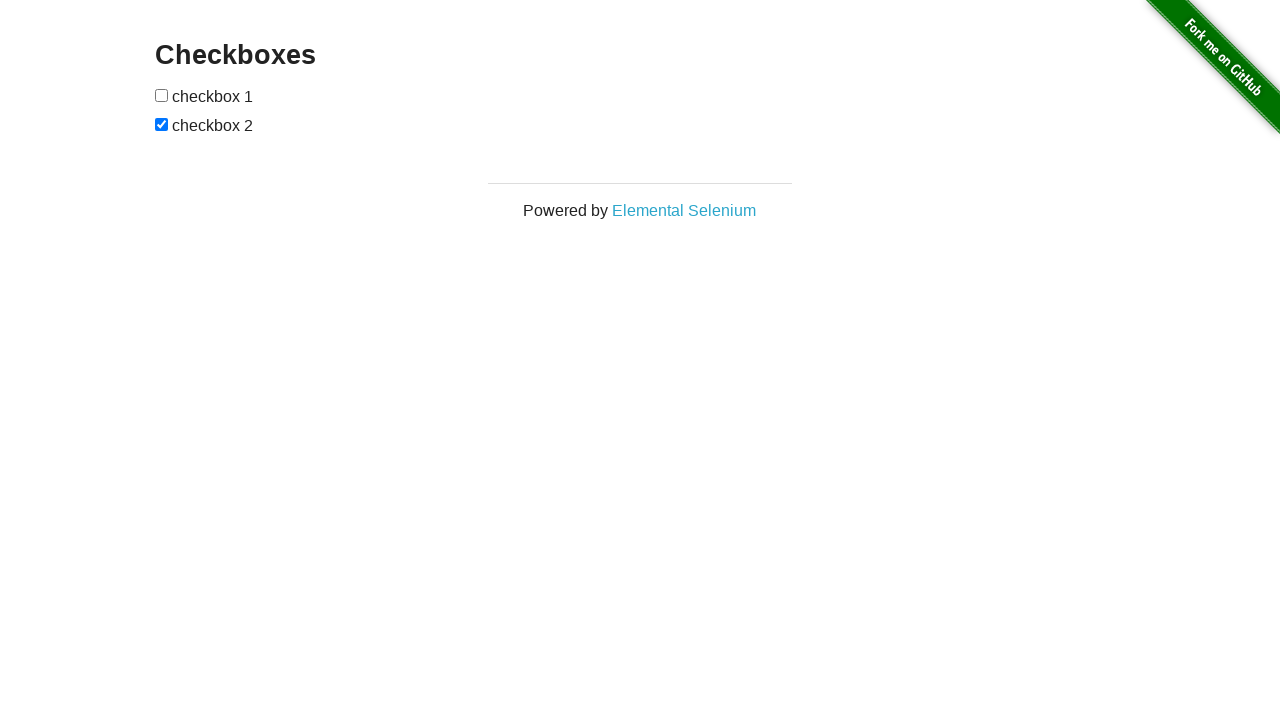

Clicked first checkbox to select it at (162, 95) on xpath=//input[@type='checkbox'][1]
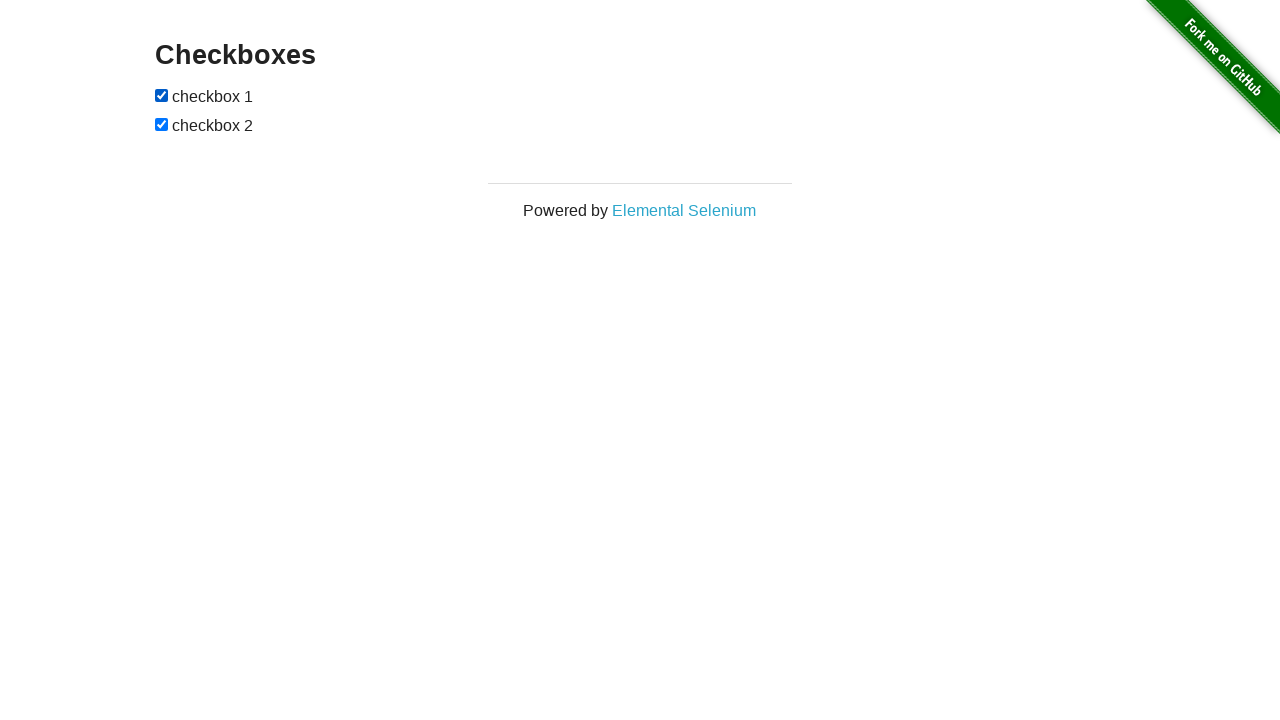

Second checkbox was already selected
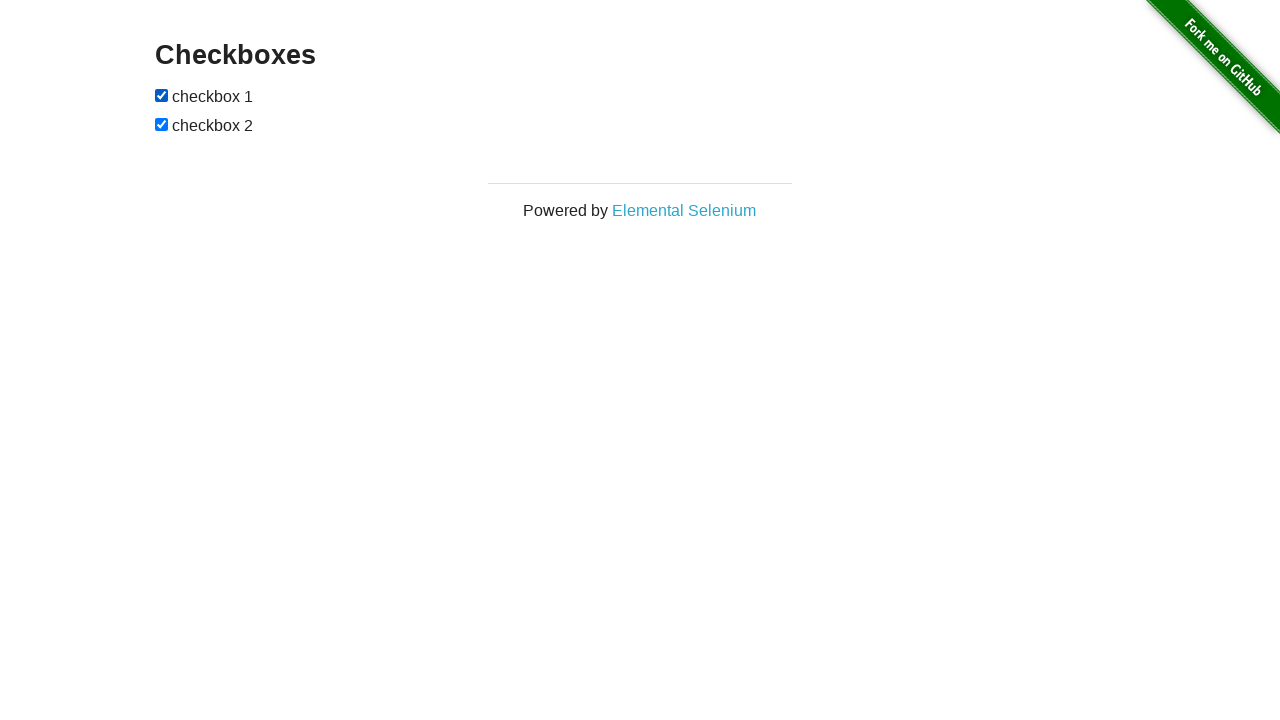

Verified first checkbox is selected
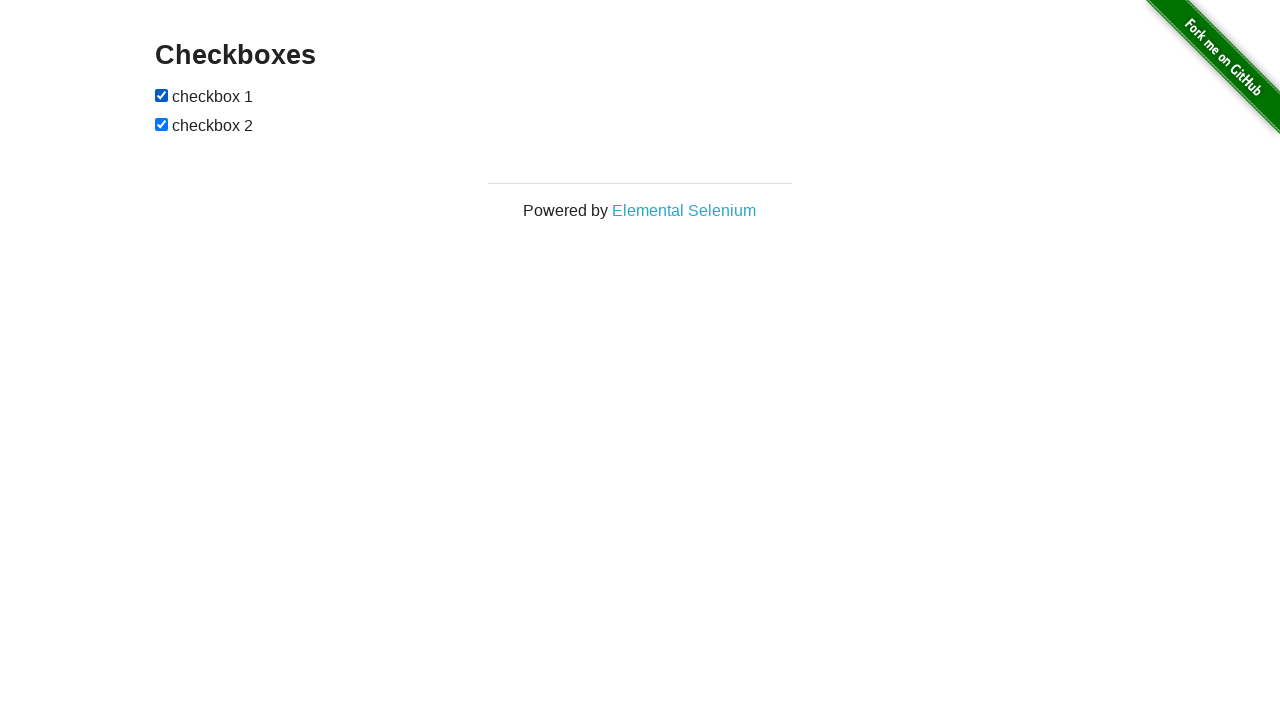

Verified second checkbox is selected
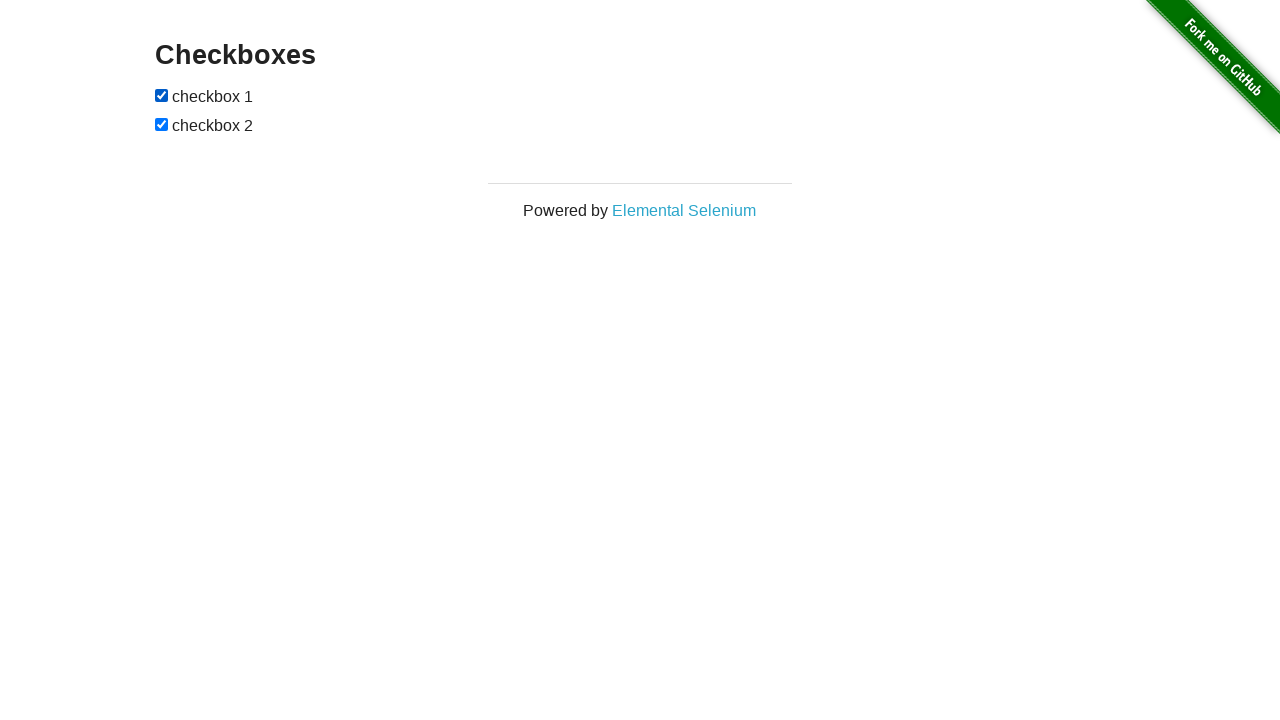

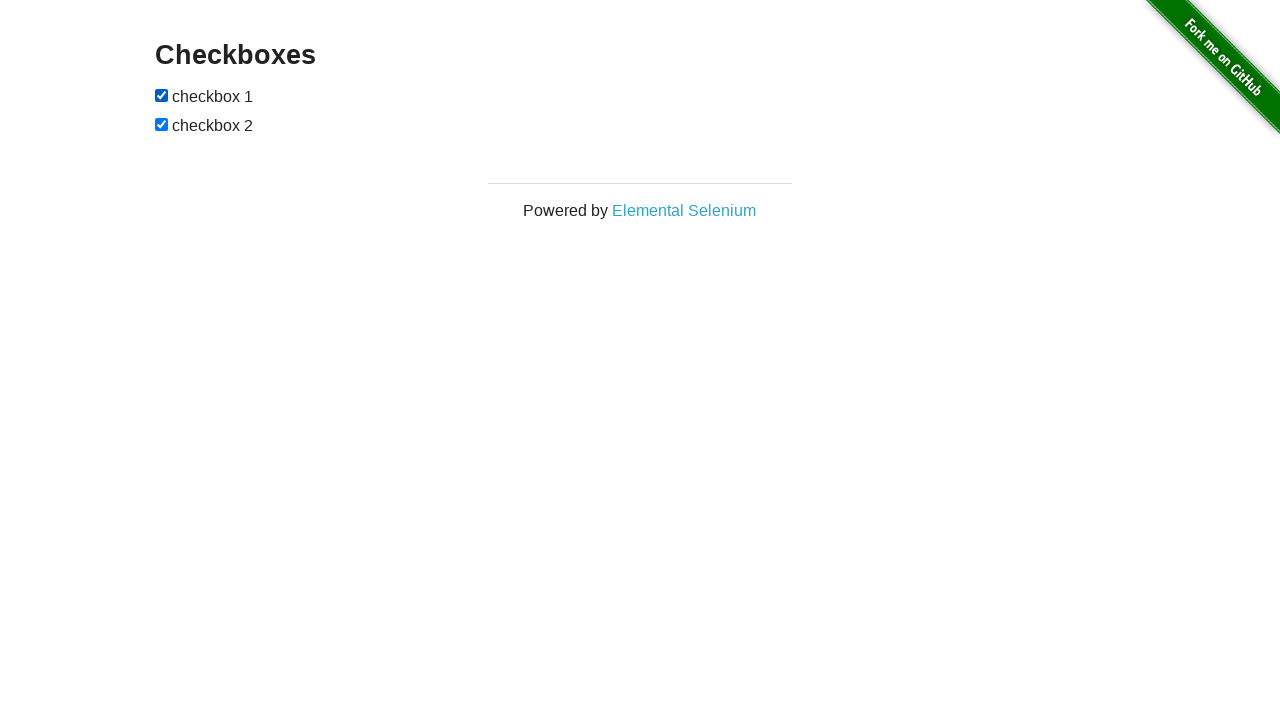